Tests radio button functionality on LeafGround practice site by navigating to the radio button section and interacting with various radio button elements

Starting URL: https://www.leafground.com/

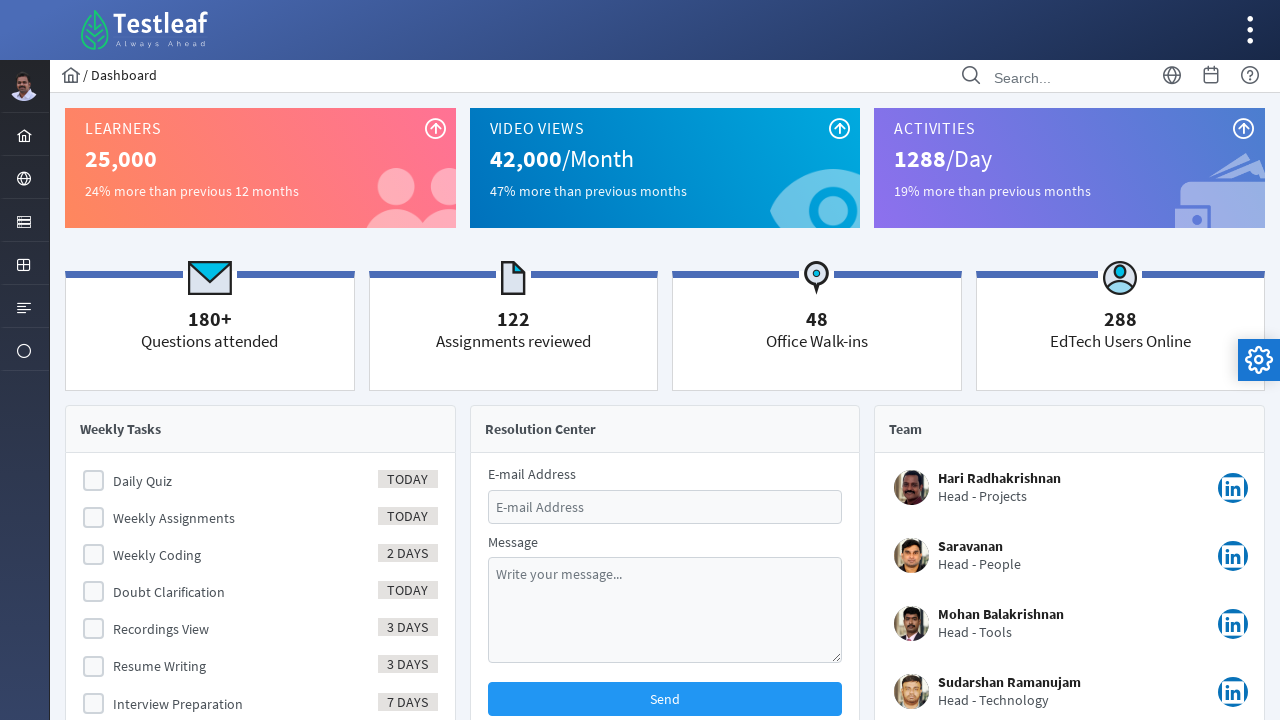

Clicked menu item to access components at (24, 220) on #menuform\:j_idt40
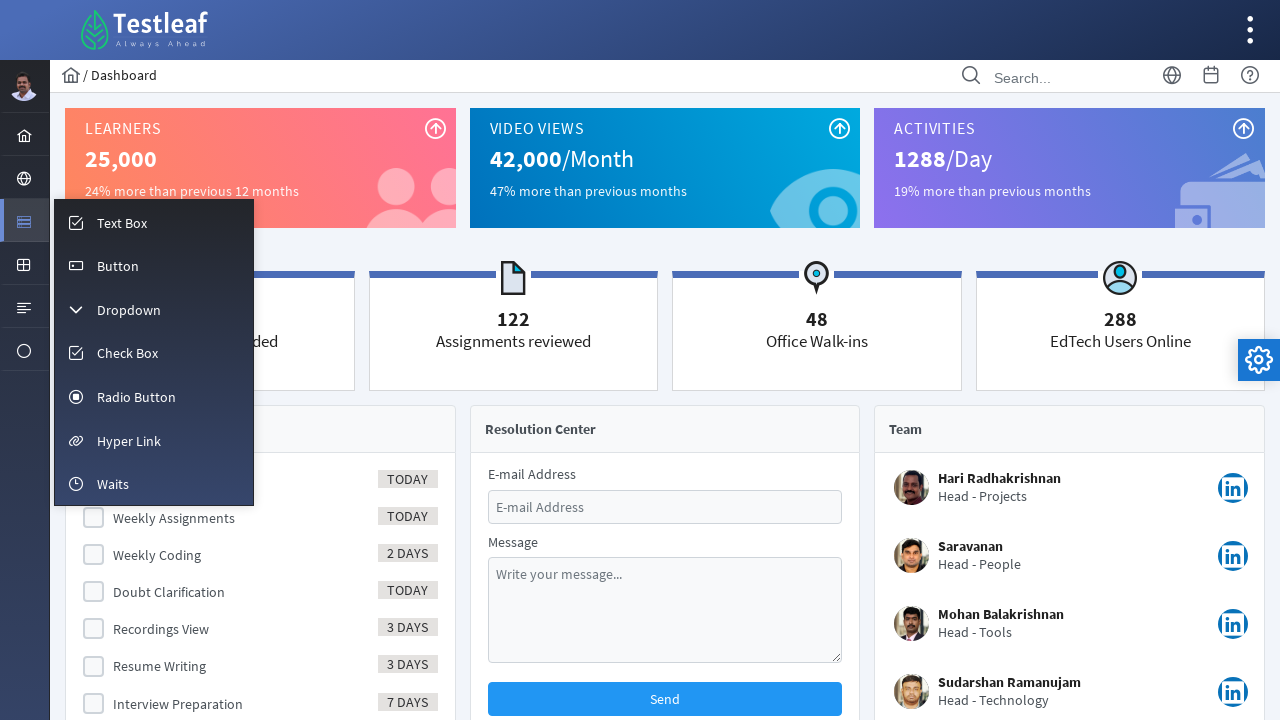

Clicked Radio button menu option at (136, 397) on #menuform\:m_radio a span
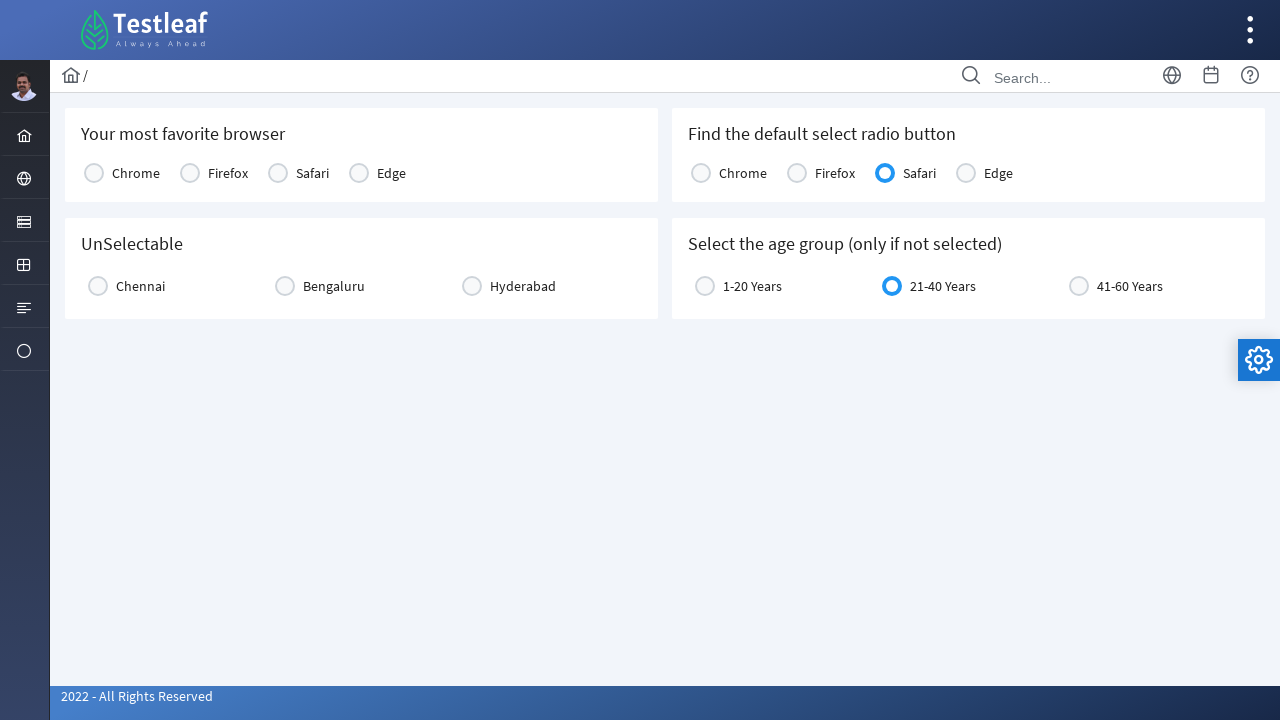

Clicked first radio button option at (94, 173) on #j_idt87\:console1 tbody tr td:first-child div div:nth-child(2)
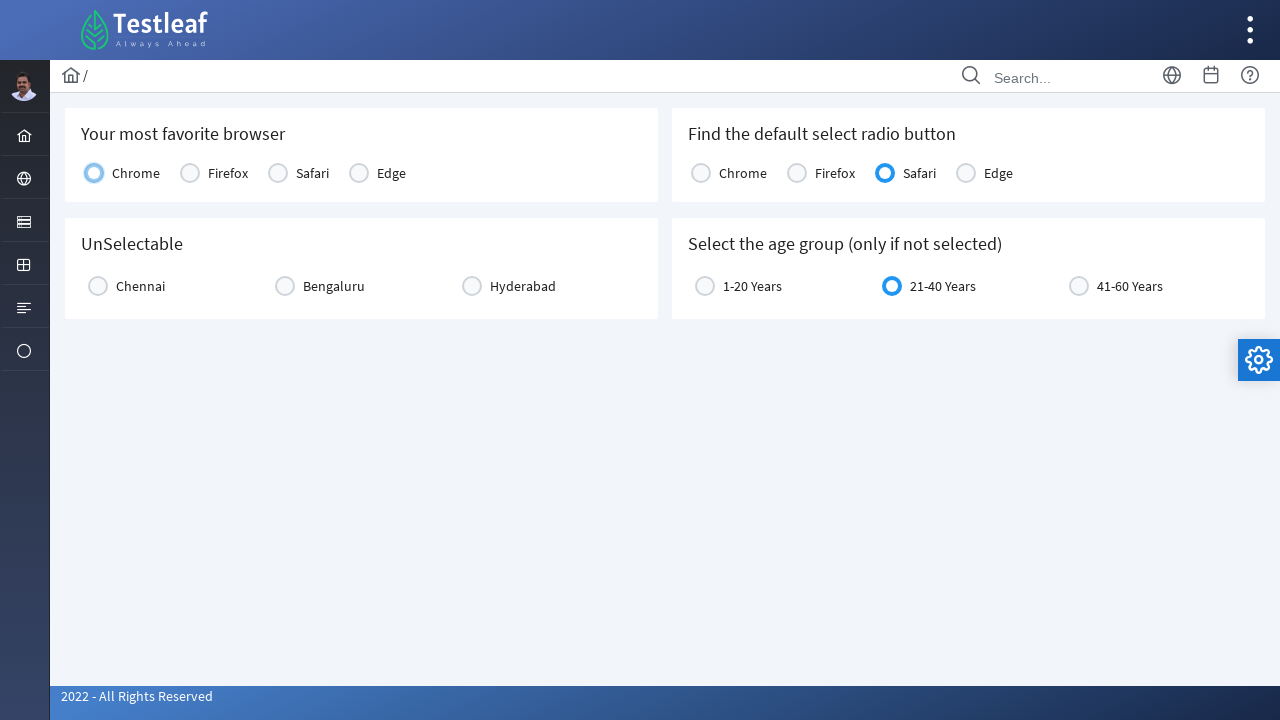

Clicked city radio button label at (140, 286) on #j_idt87\:city2 div div:first-child label
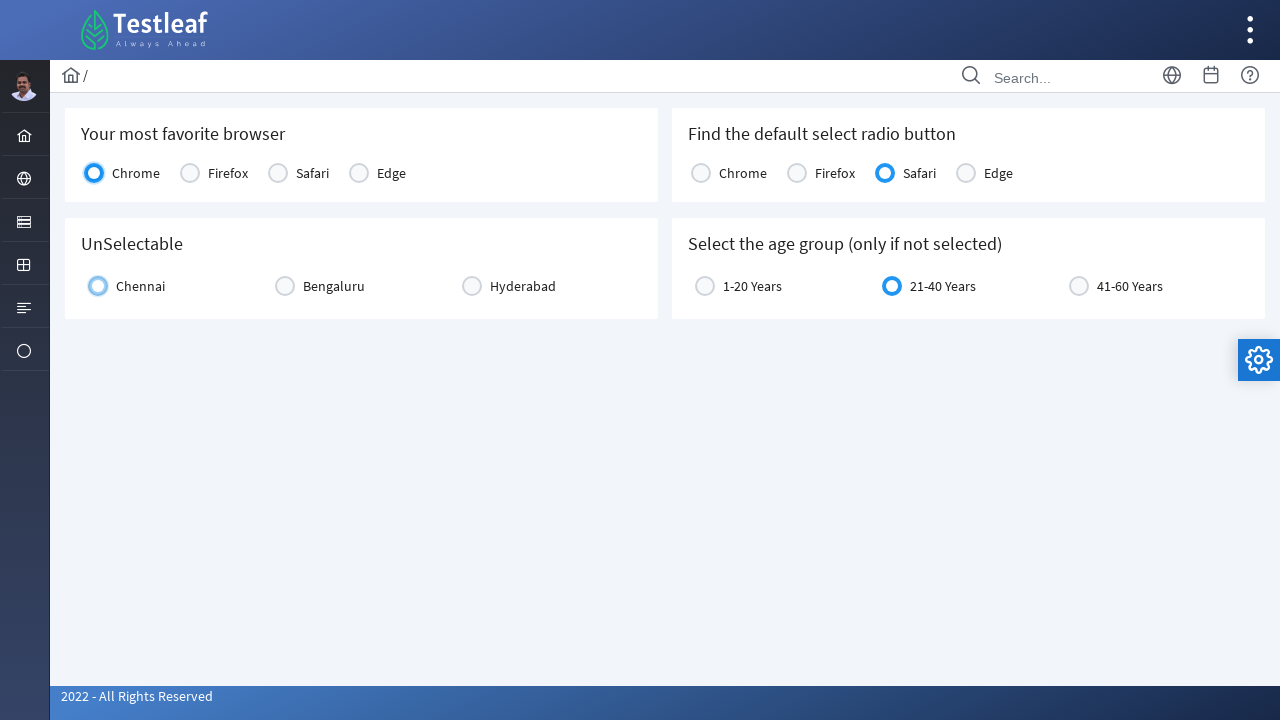

Clicked second radio button option at (701, 173) on #j_idt87\:console2 tbody tr td:first-child div div:nth-child(2)
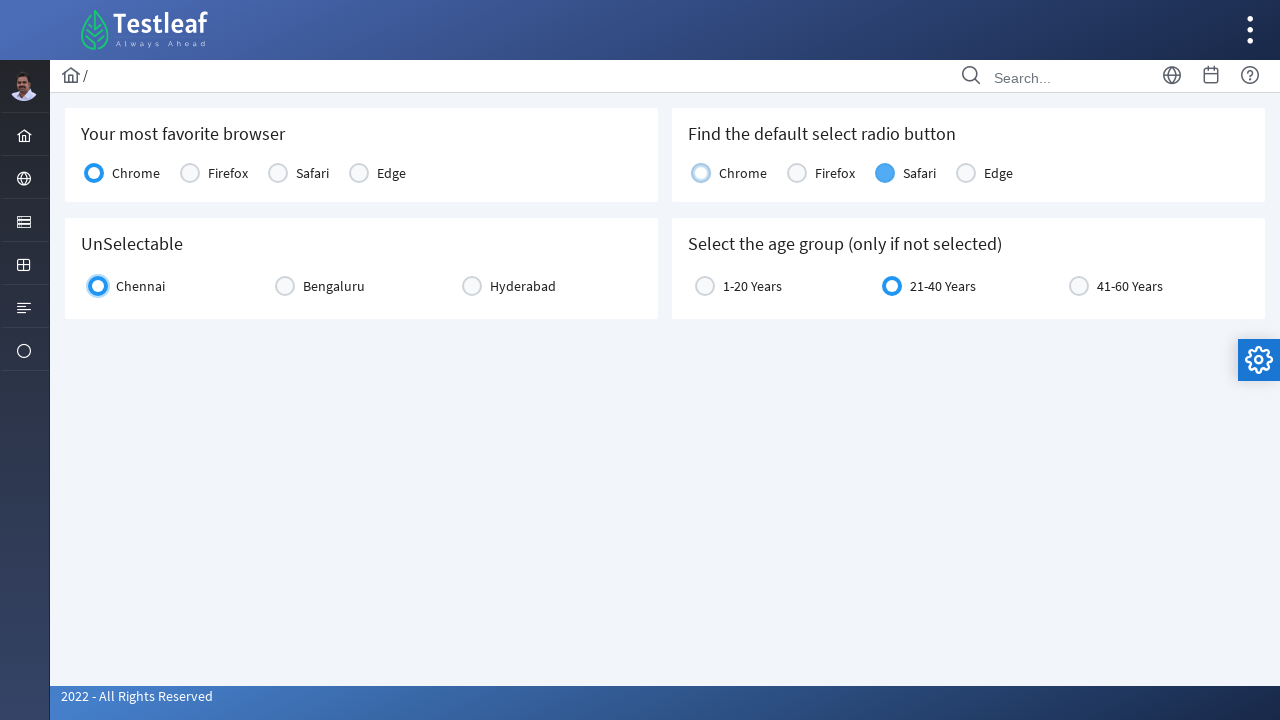

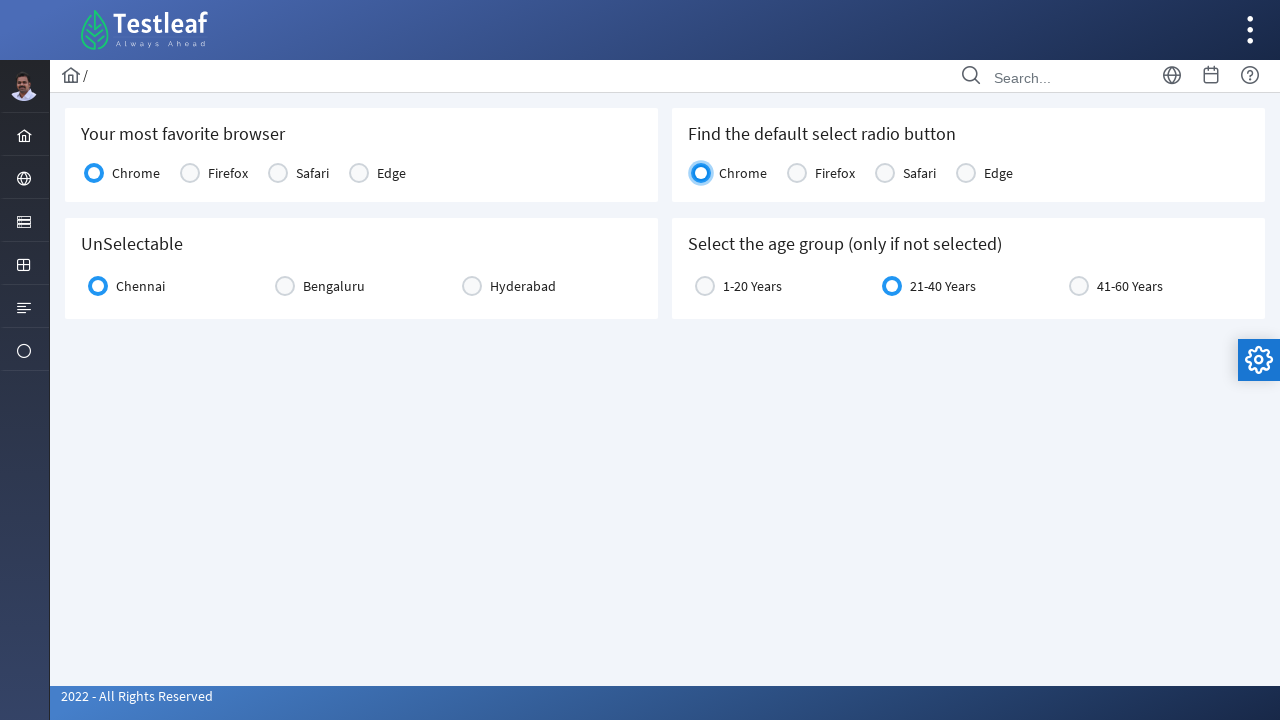